Tests selecting an option from a menu button dropdown by clicking the button and then selecting "Option four"

Starting URL: https://magstrong07.github.io/admiral-react-test/#/menu_button

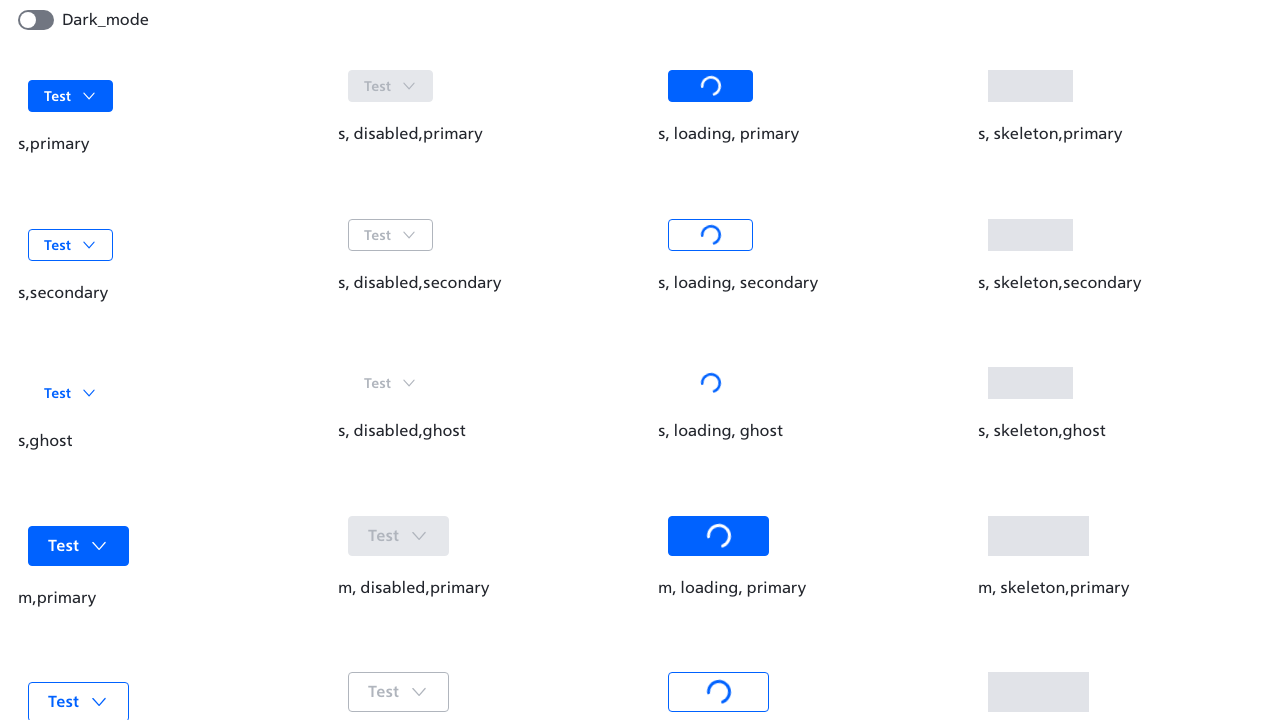

Navigated to menu button test page
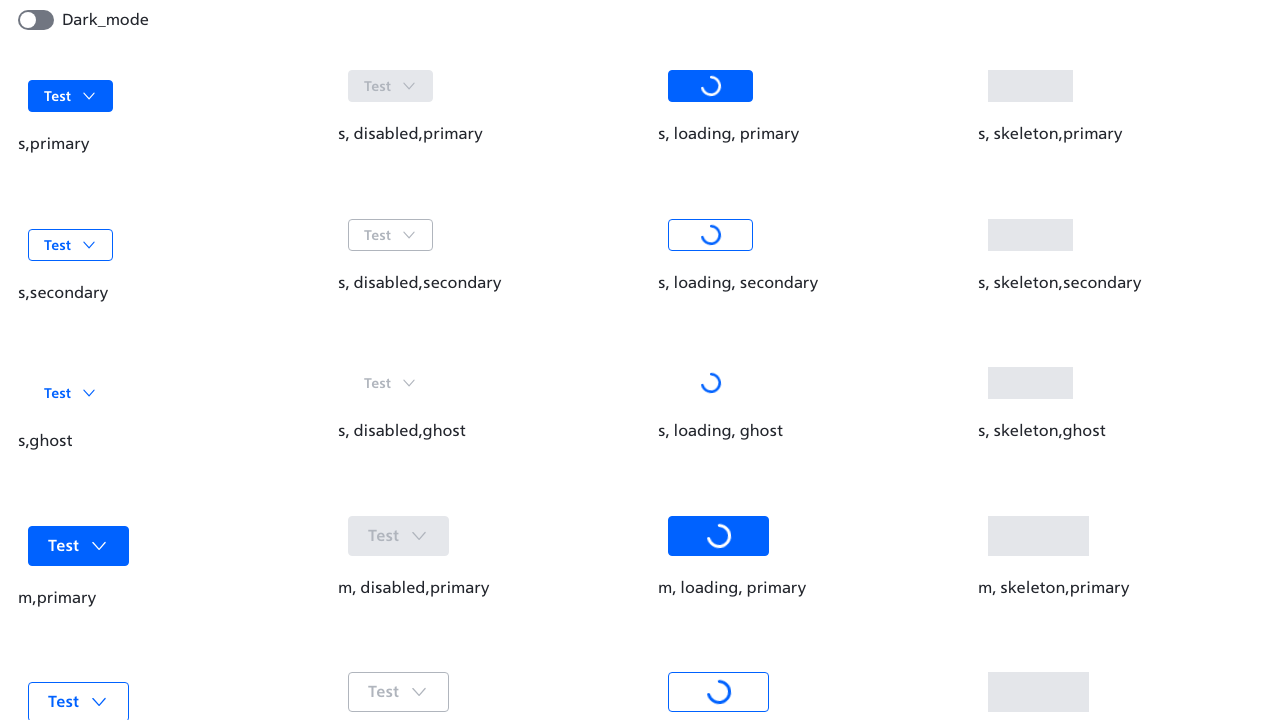

Clicked menu button to open dropdown at (71, 96) on button:has-text("Test")
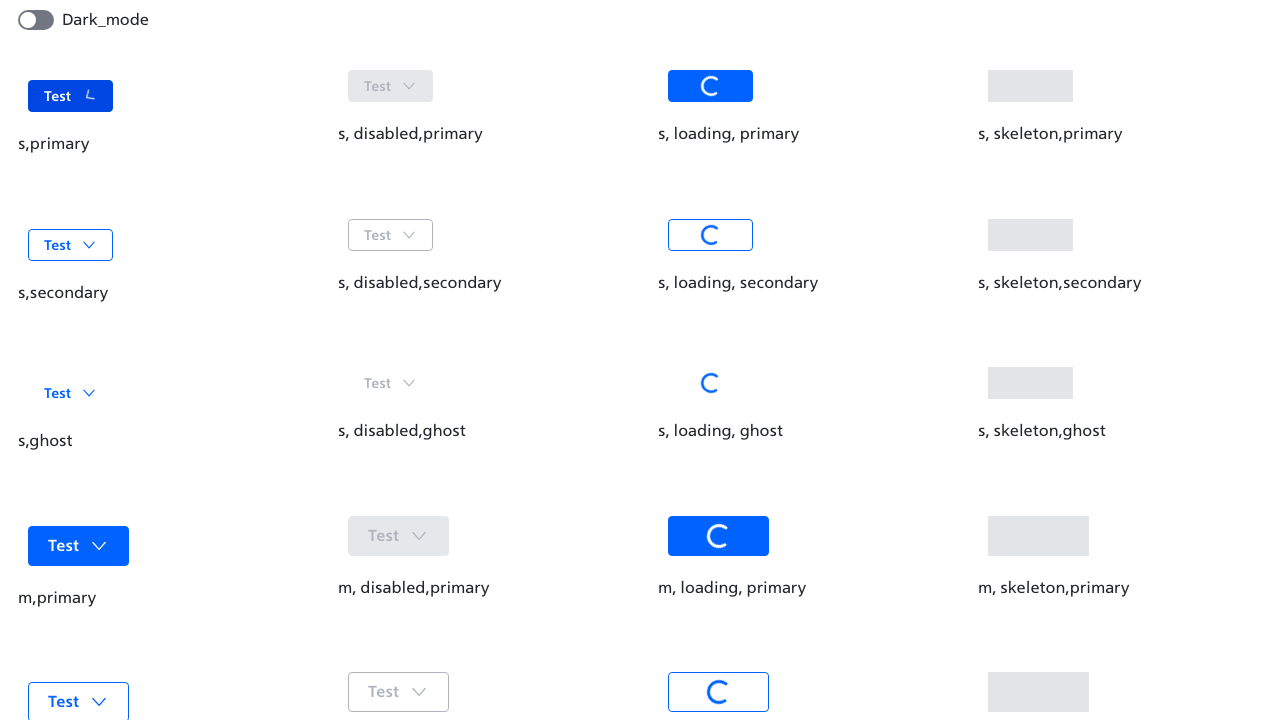

Selected 'Option four' from the dropdown menu at (78, 240) on text=Option four
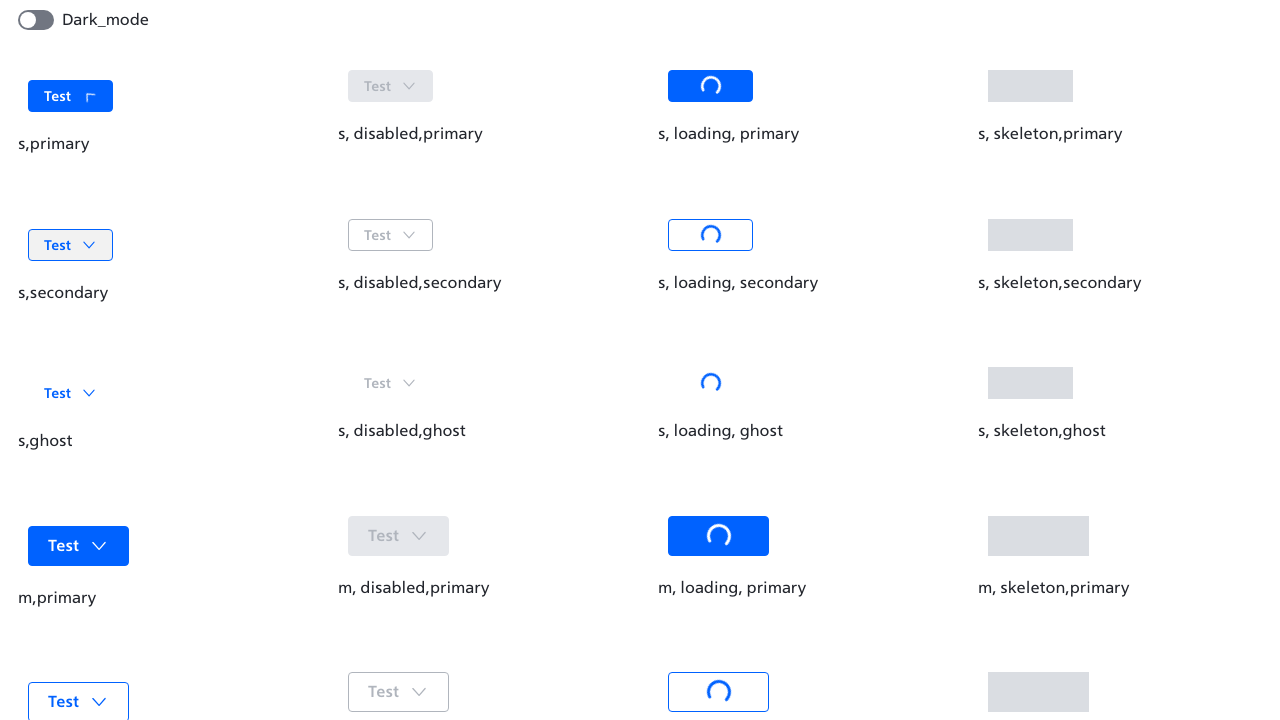

Waited for selection animation to complete
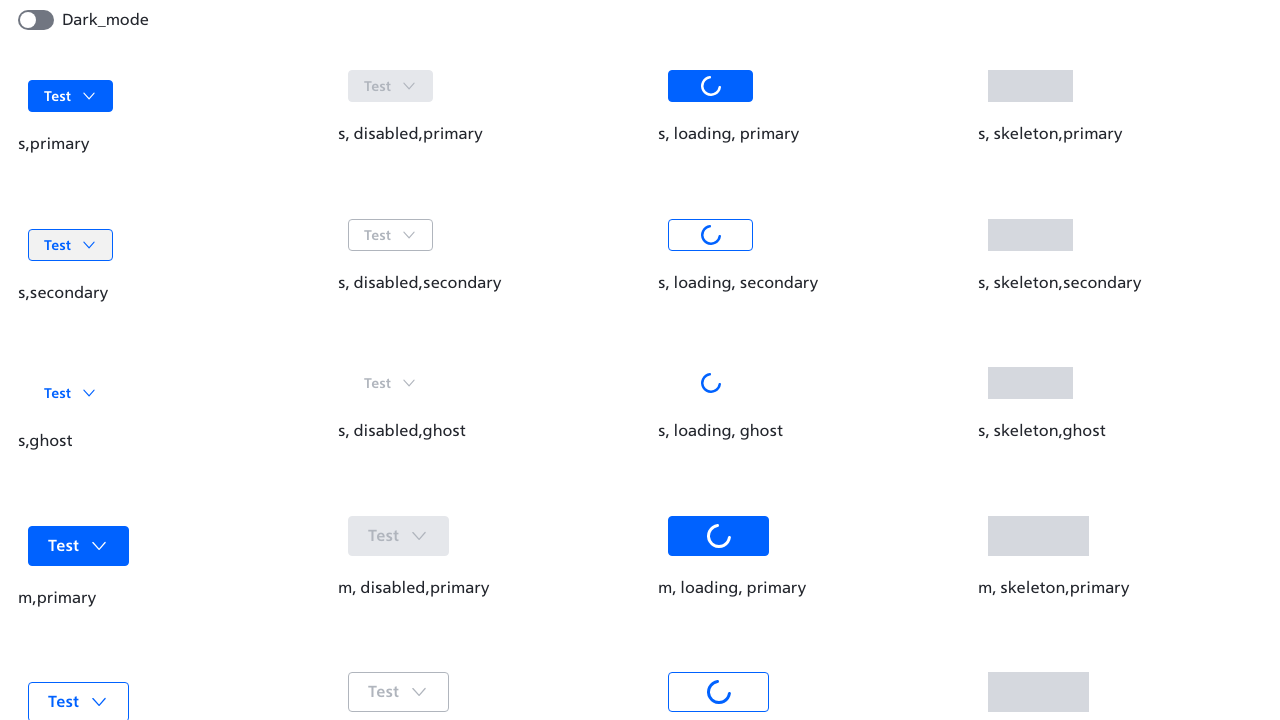

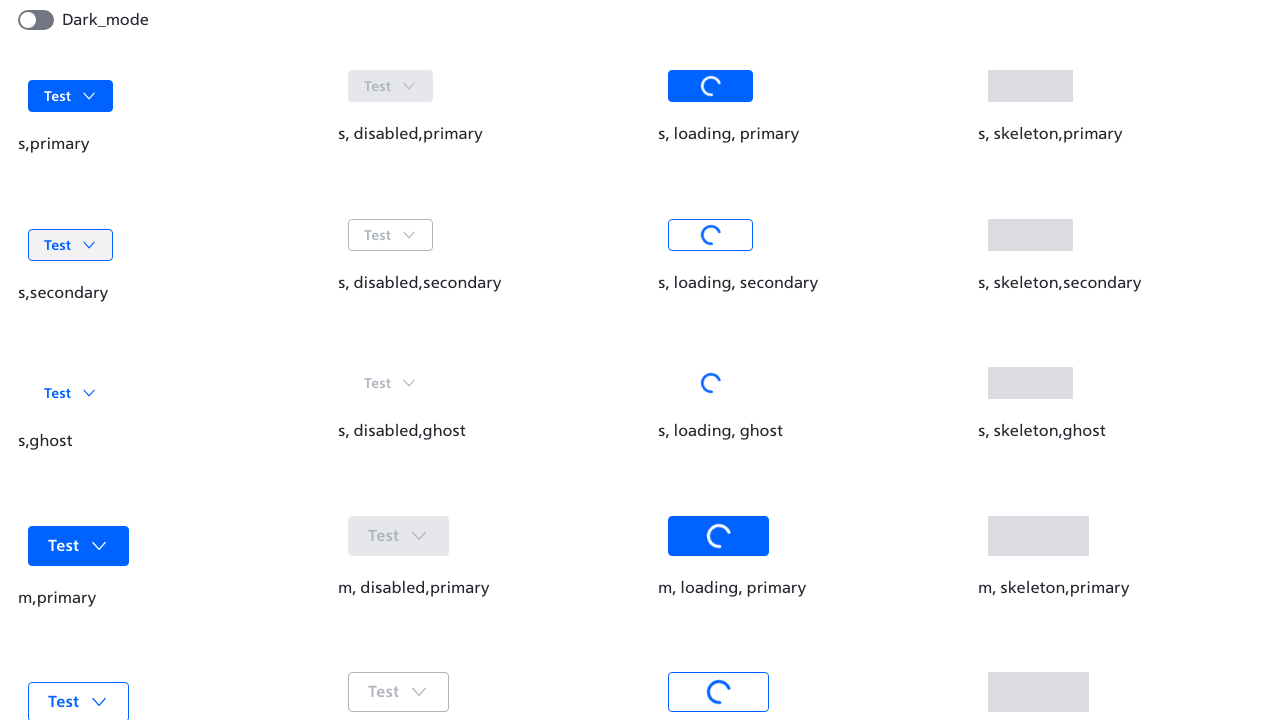